Tests date dropdown selection by selecting December 1st, 2023 using three separate dropdowns (year, month, day) with different selection methods, then verifies all selections are correct.

Starting URL: https://practice.cydeo.com/dropdown

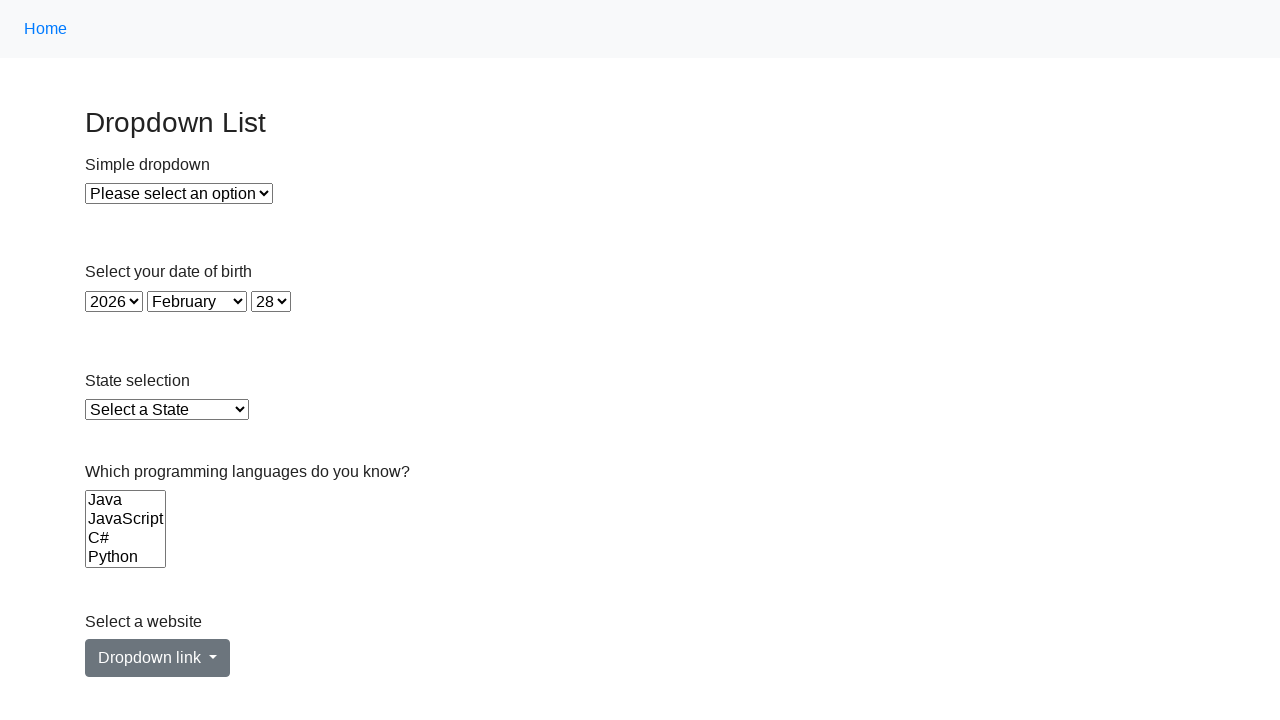

Selected year 2023 from year dropdown by visible text on select#year
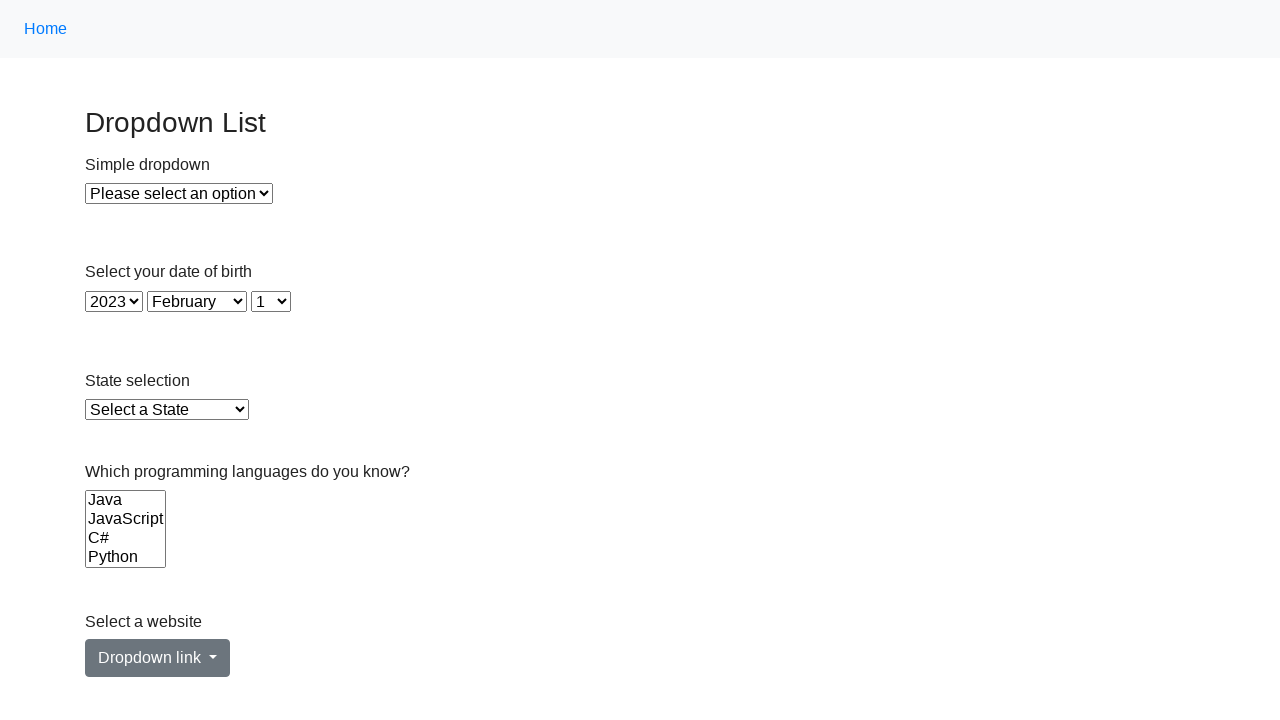

Selected month December from month dropdown by value on select#month
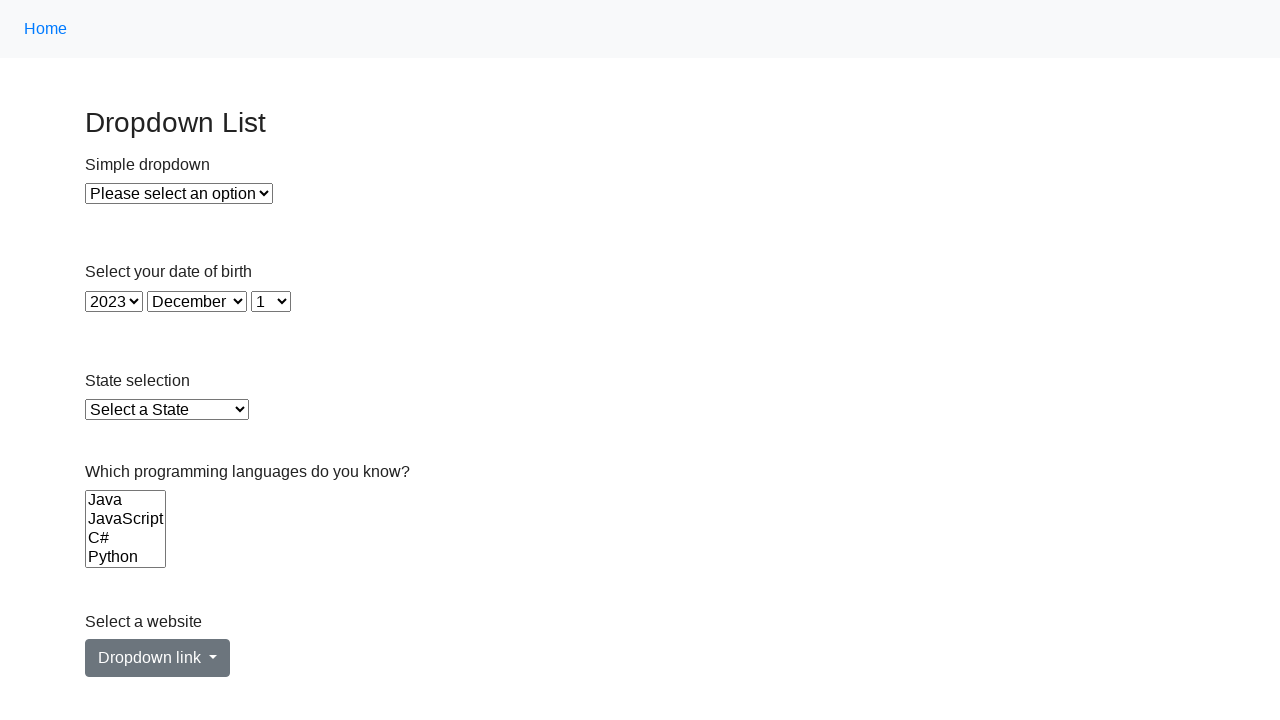

Selected day 1 from day dropdown by index on select#day
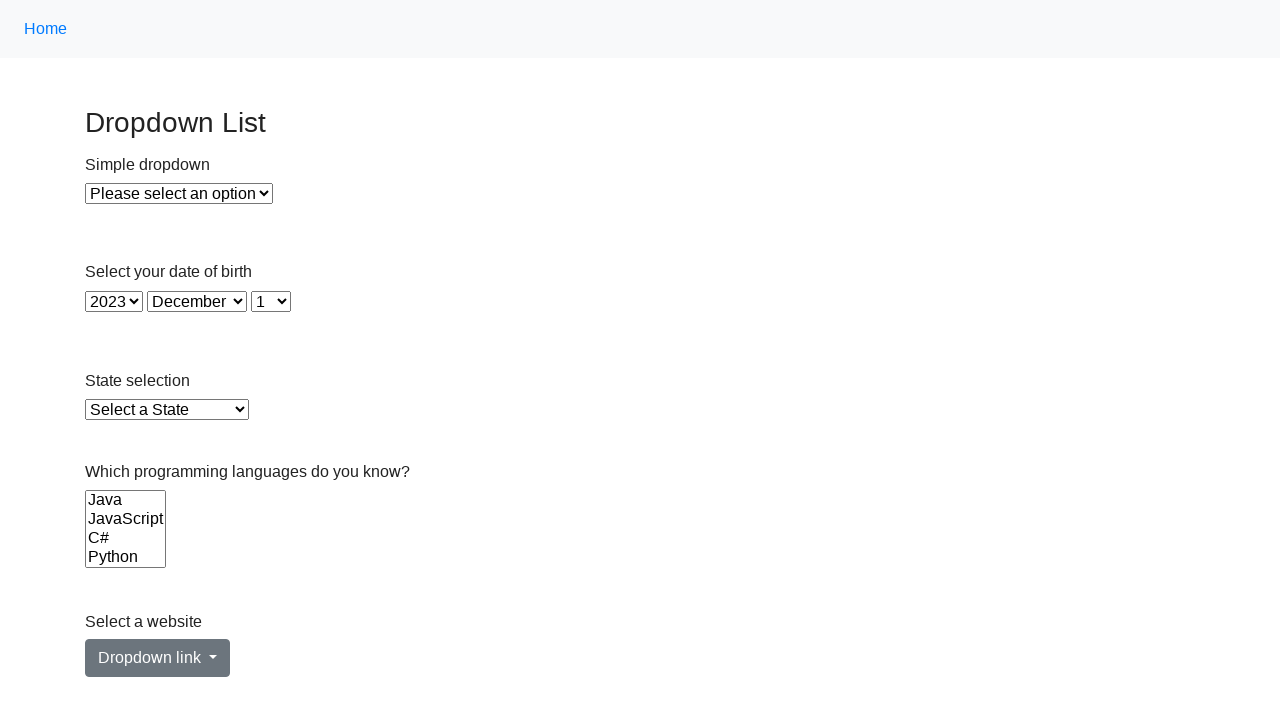

Located selected year option element
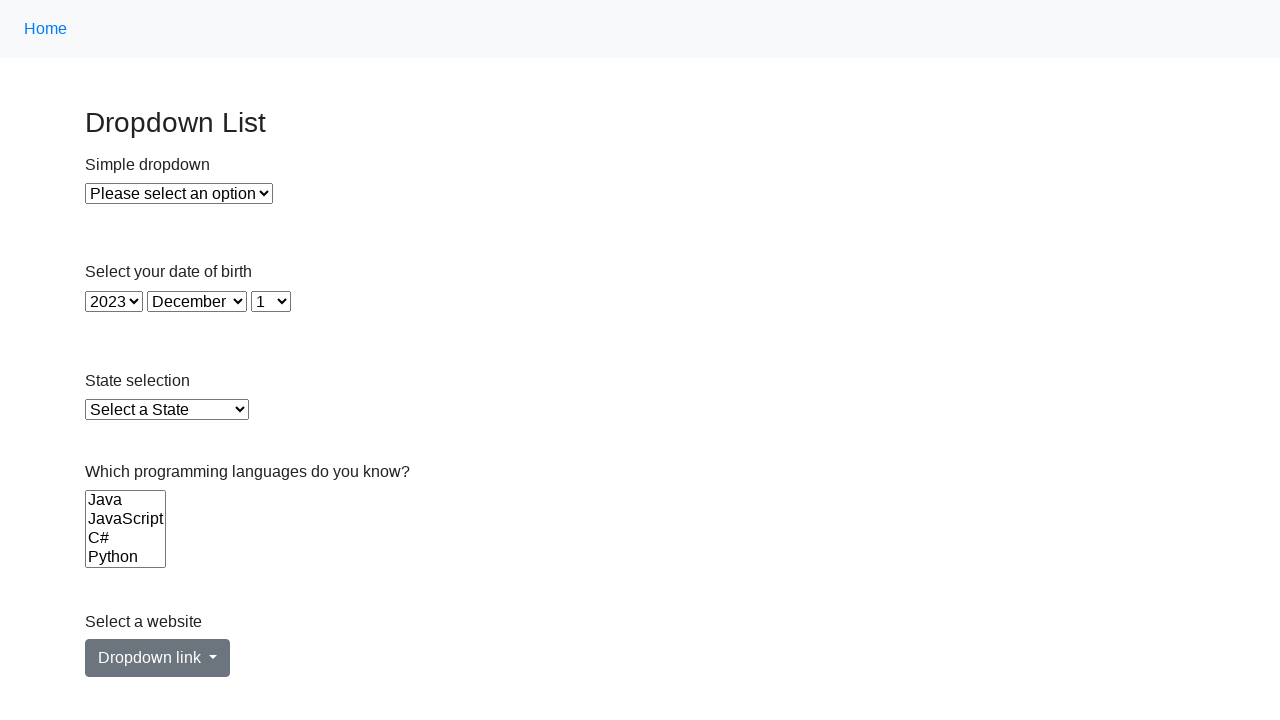

Verified year selection is 2023
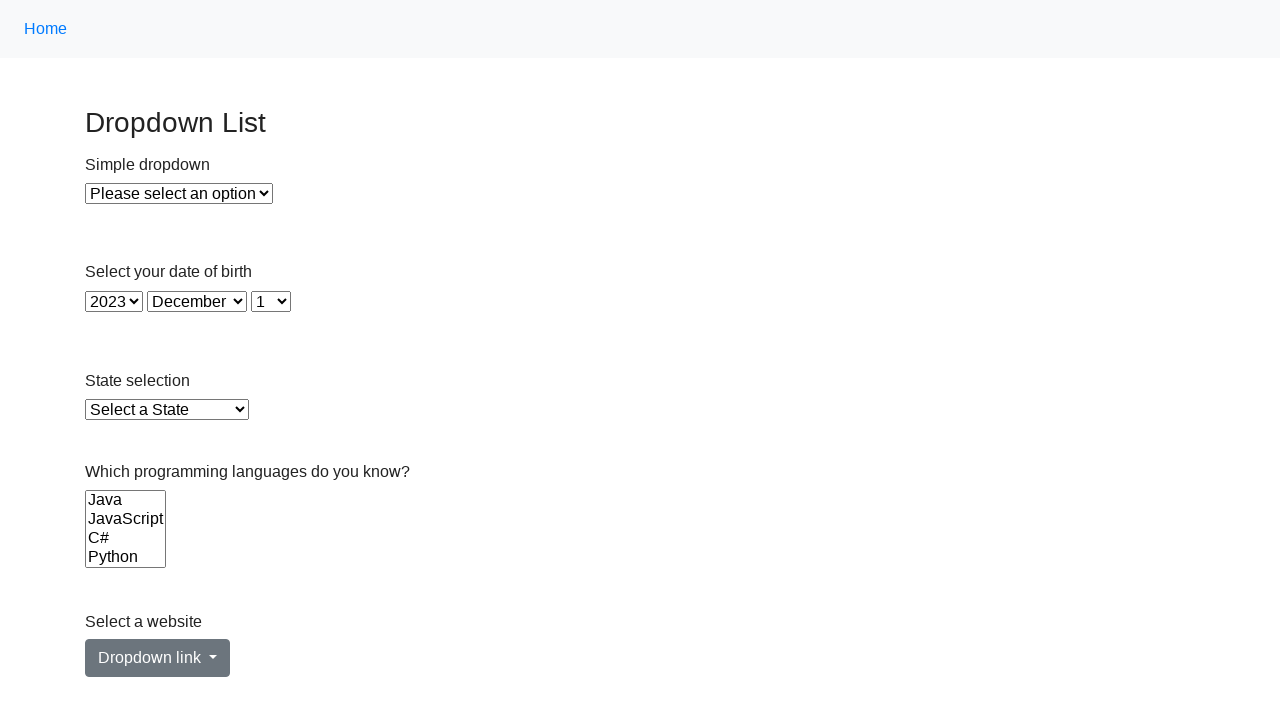

Located selected month option element
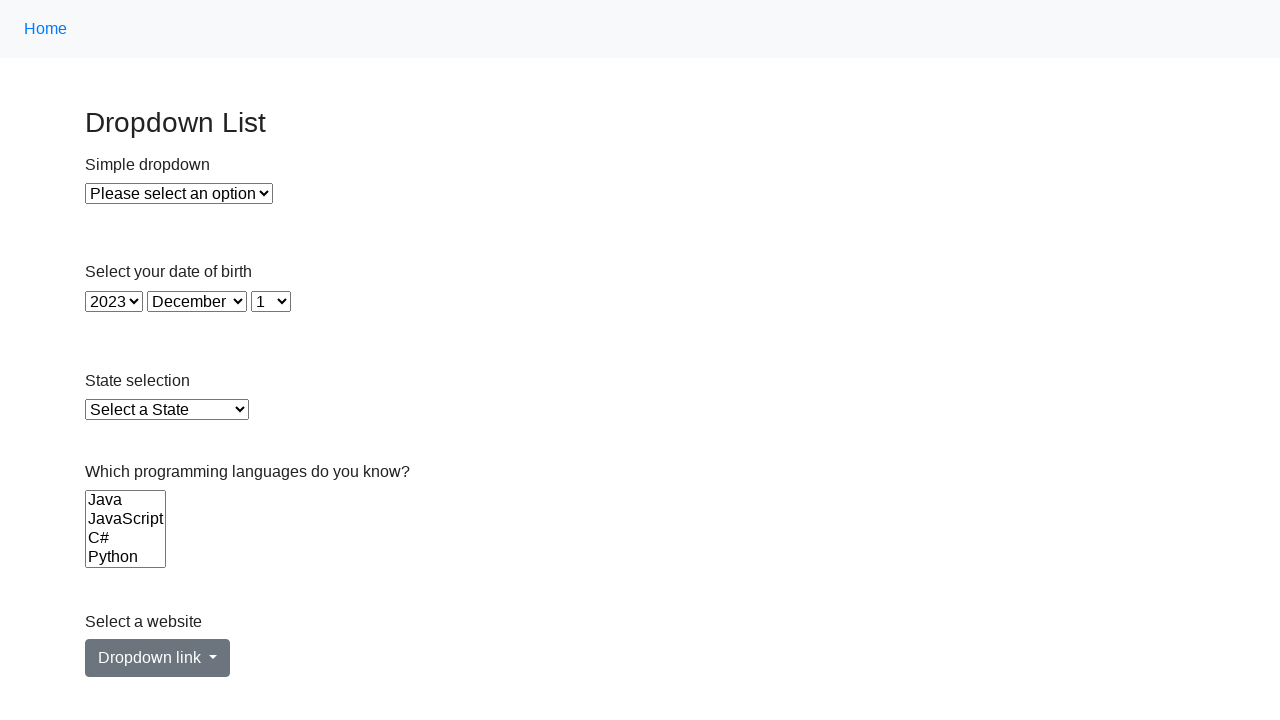

Verified month selection is December
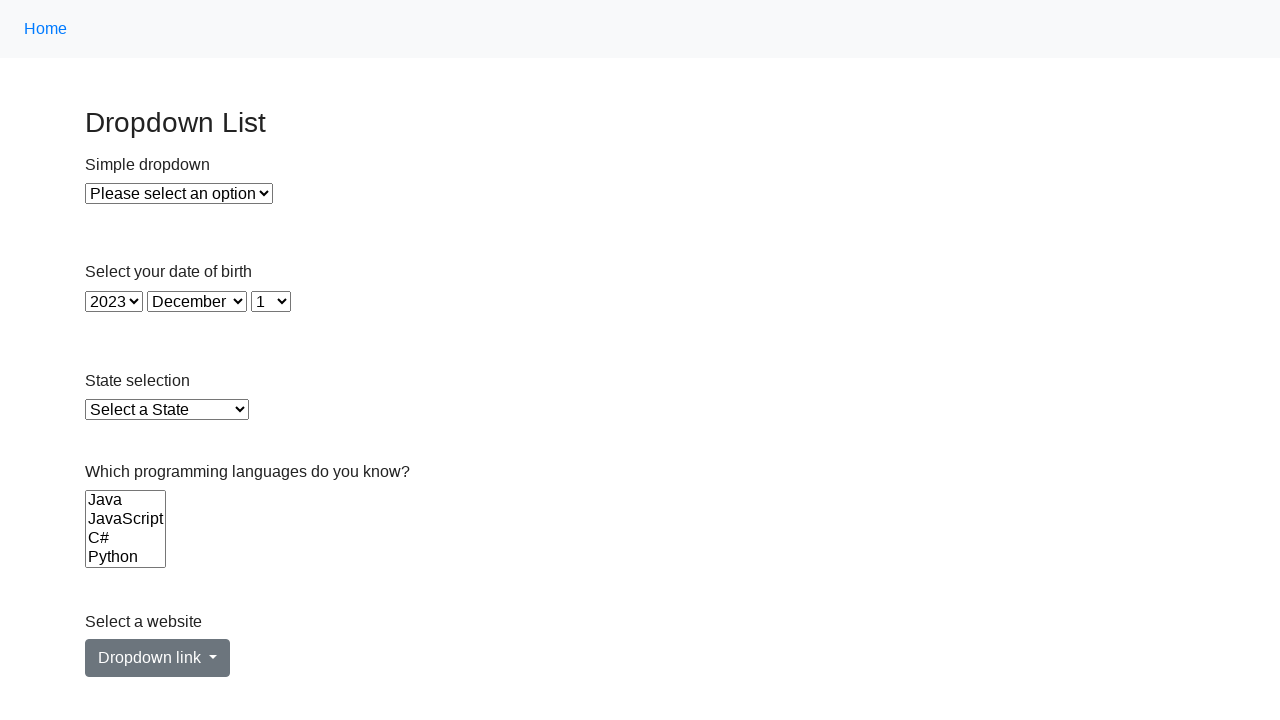

Located selected day option element
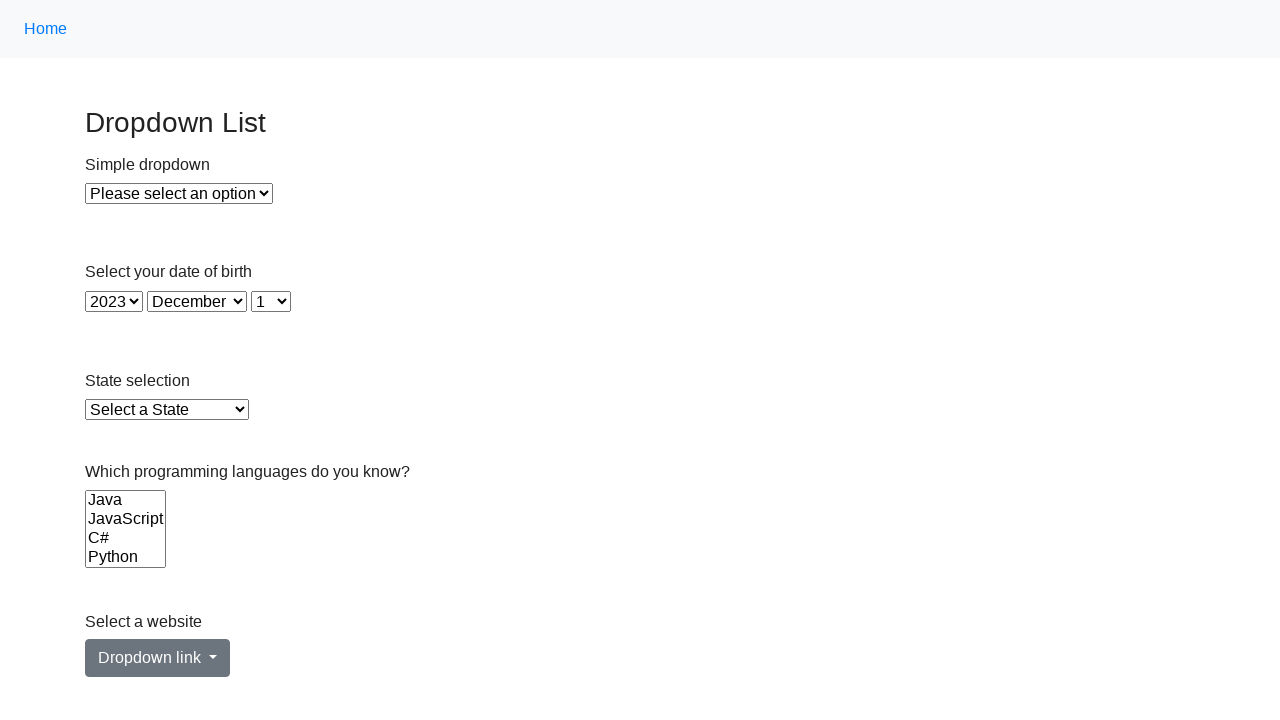

Verified day selection is 1
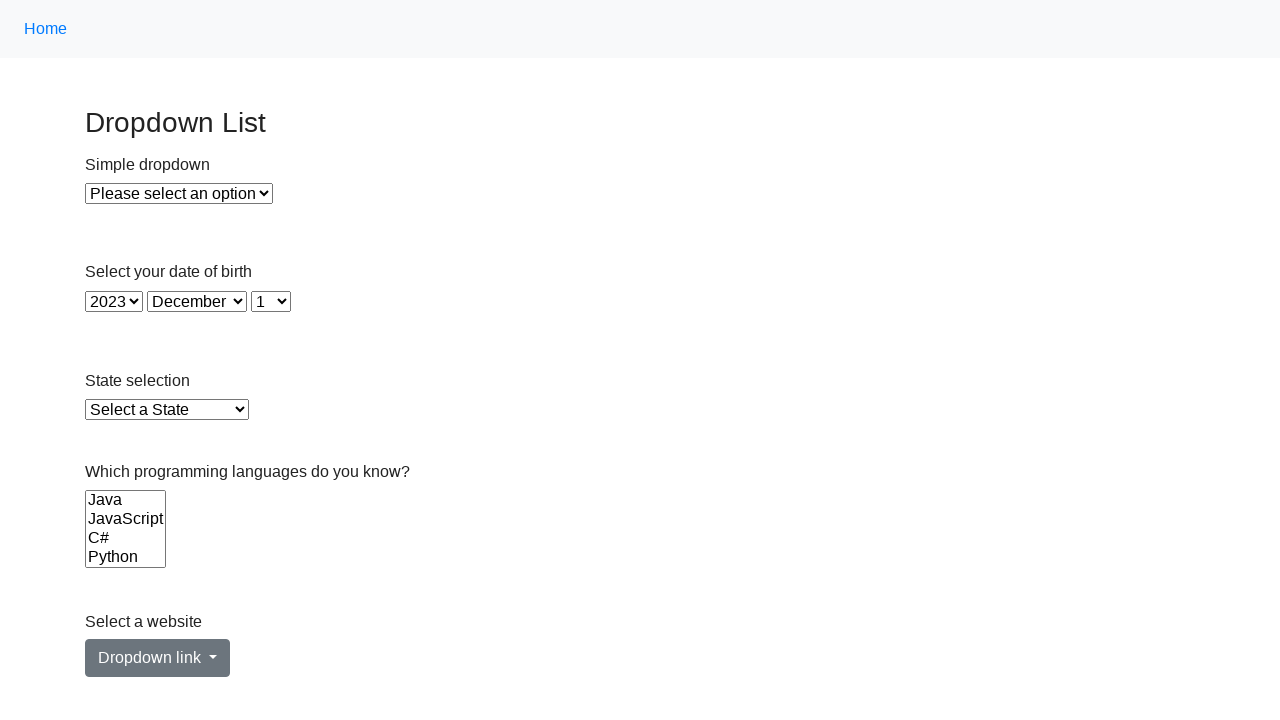

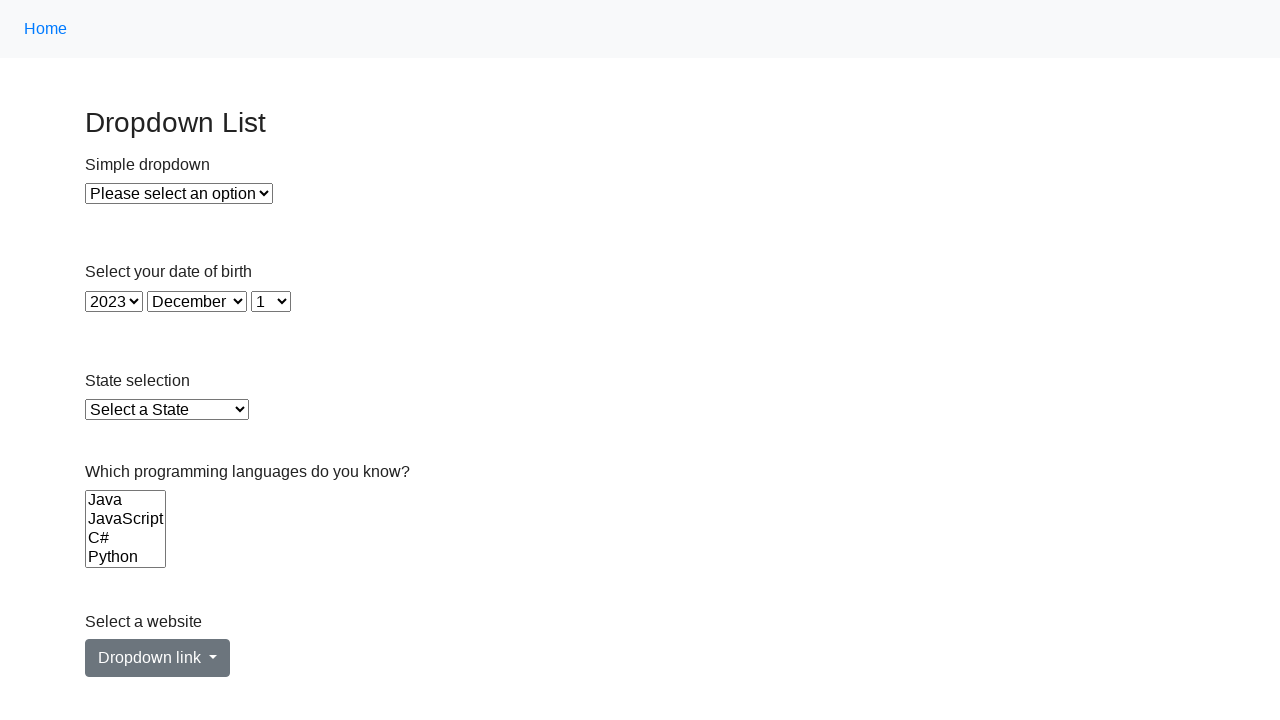